Tests an e-commerce purchase flow by selecting a product, adding it to cart, and completing a purchase with test payment information

Starting URL: https://www.demoblaze.com/index.html

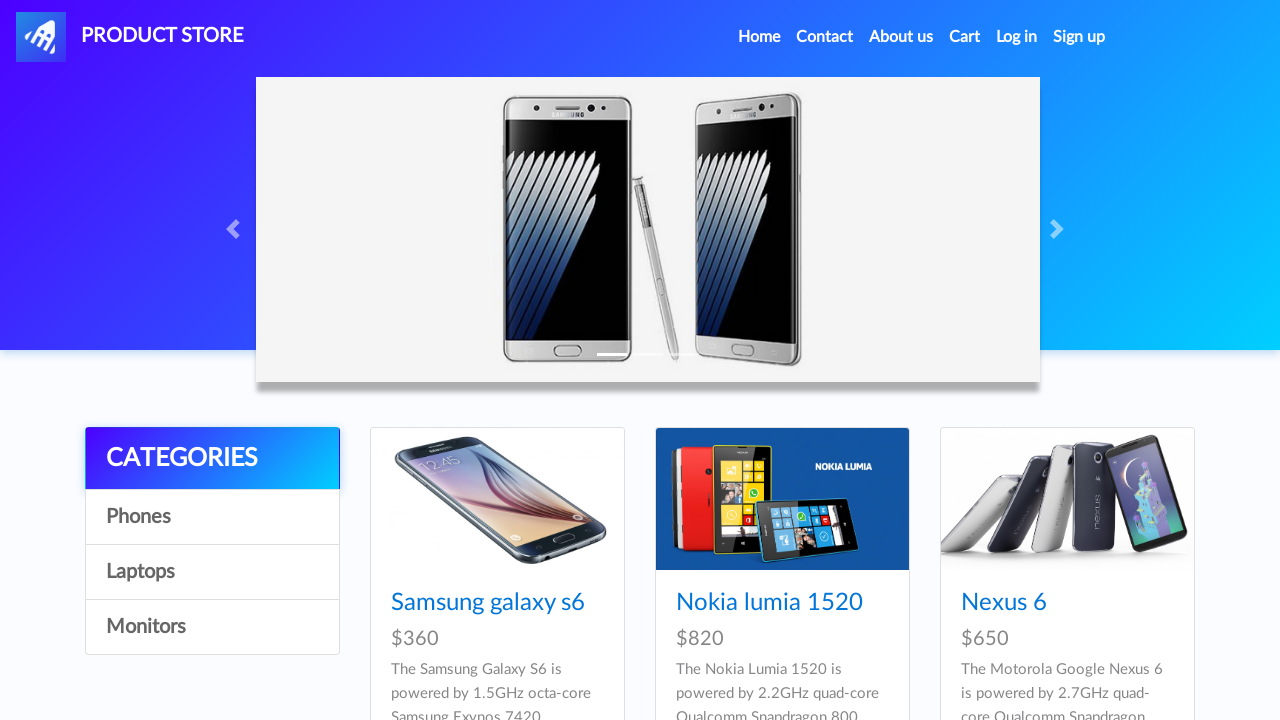

Clicked on Nokia Lumia 1520 product at (769, 603) on xpath=//a[normalize-space()='Nokia lumia 1520']
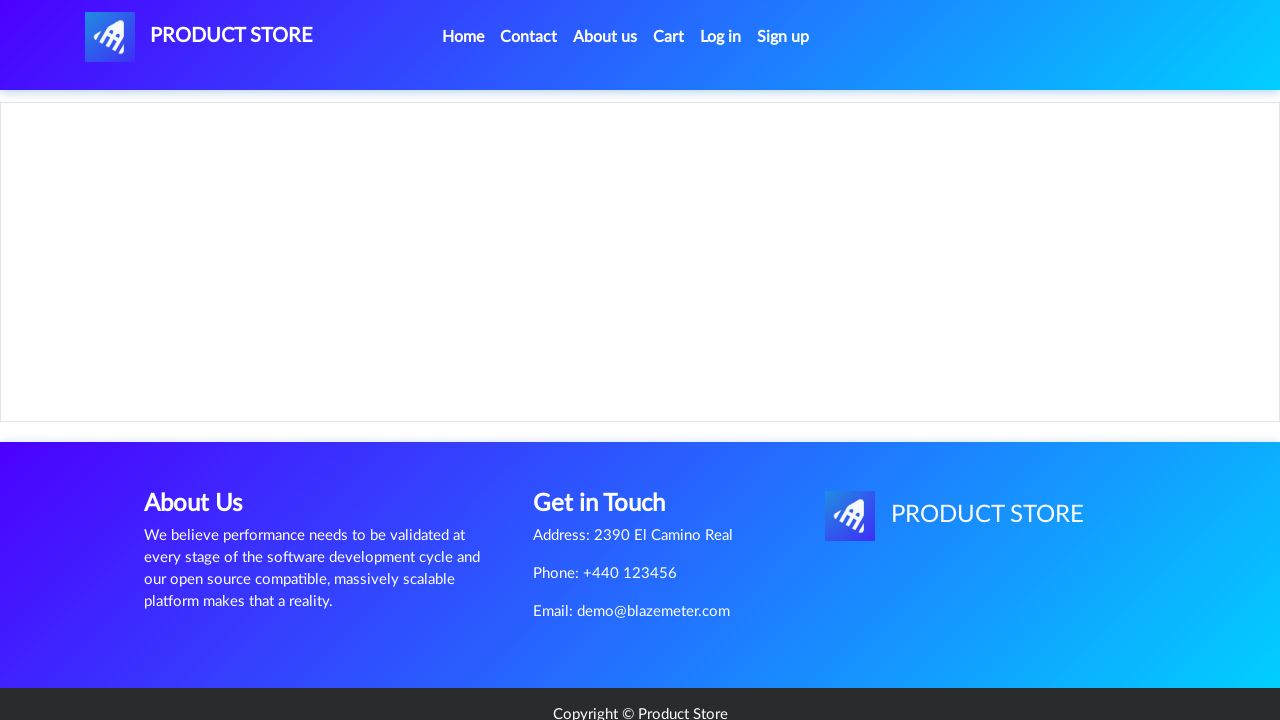

Clicked Add to Cart button at (610, 440) on xpath=//a[contains(text(),'Add to cart')]
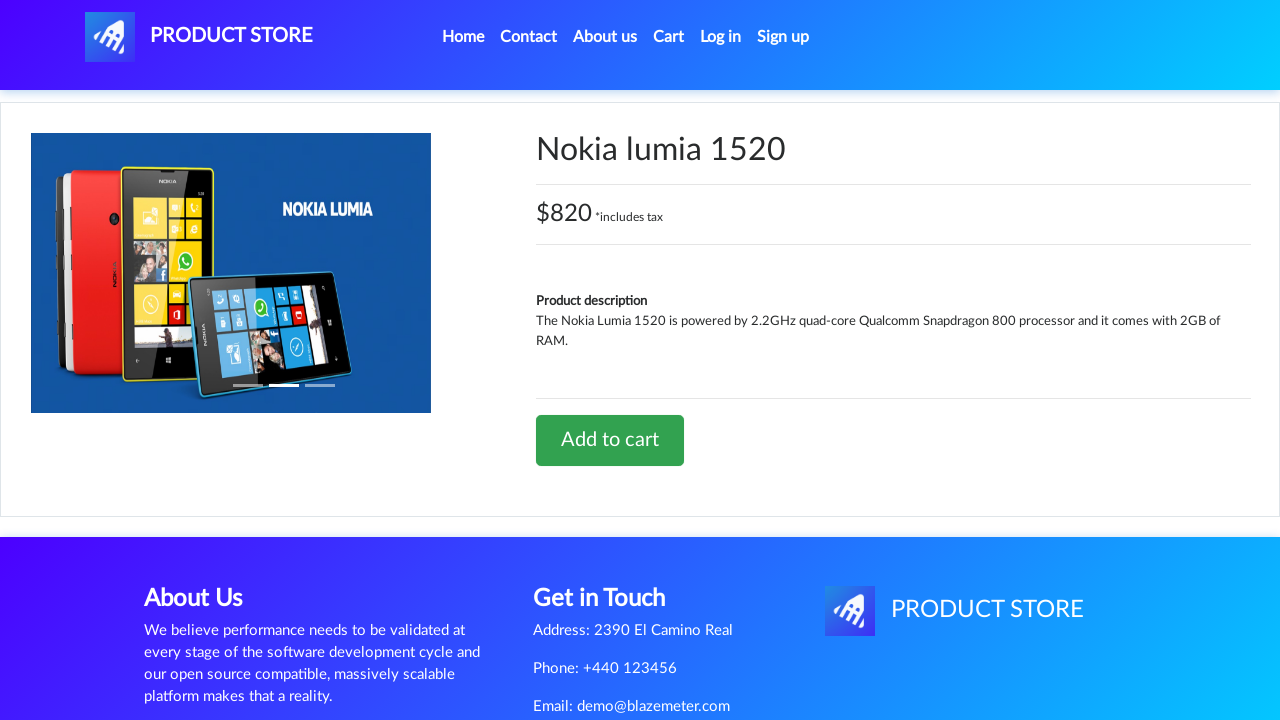

Set up alert dialog handler to accept dialogs
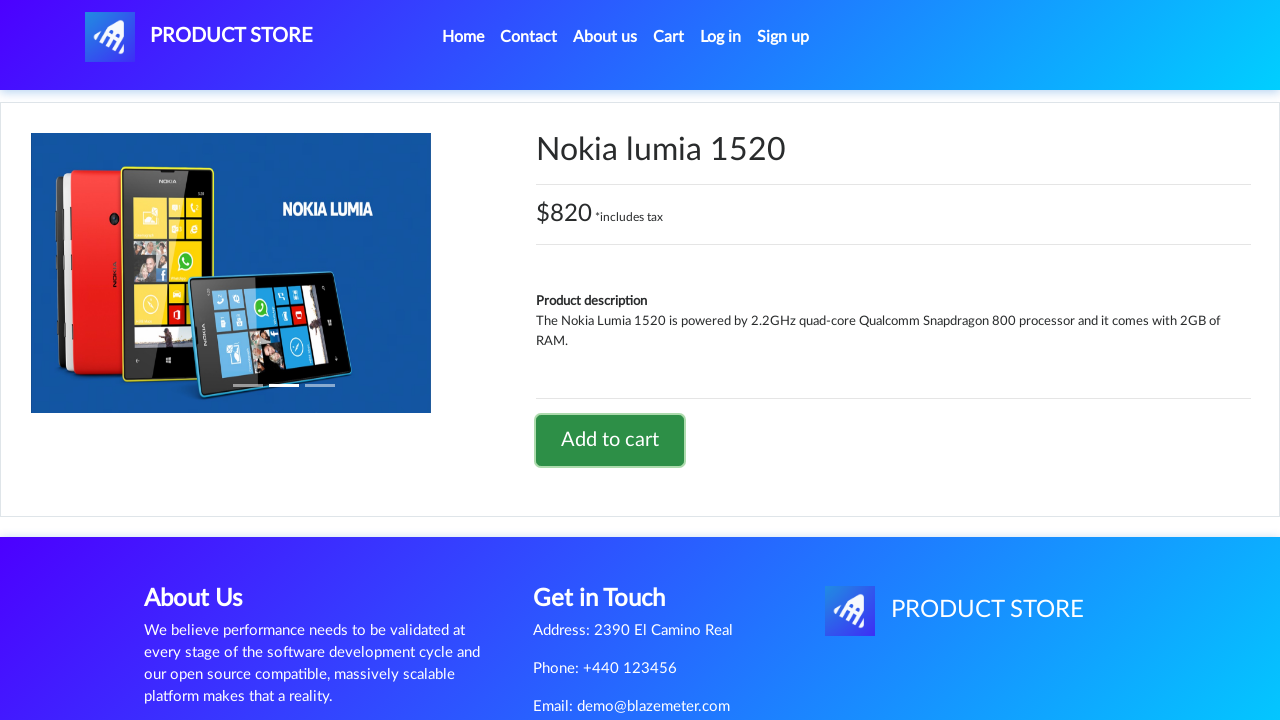

Clicked on Cart link to view shopping cart at (669, 37) on xpath=//a[contains(text(),'Cart')]
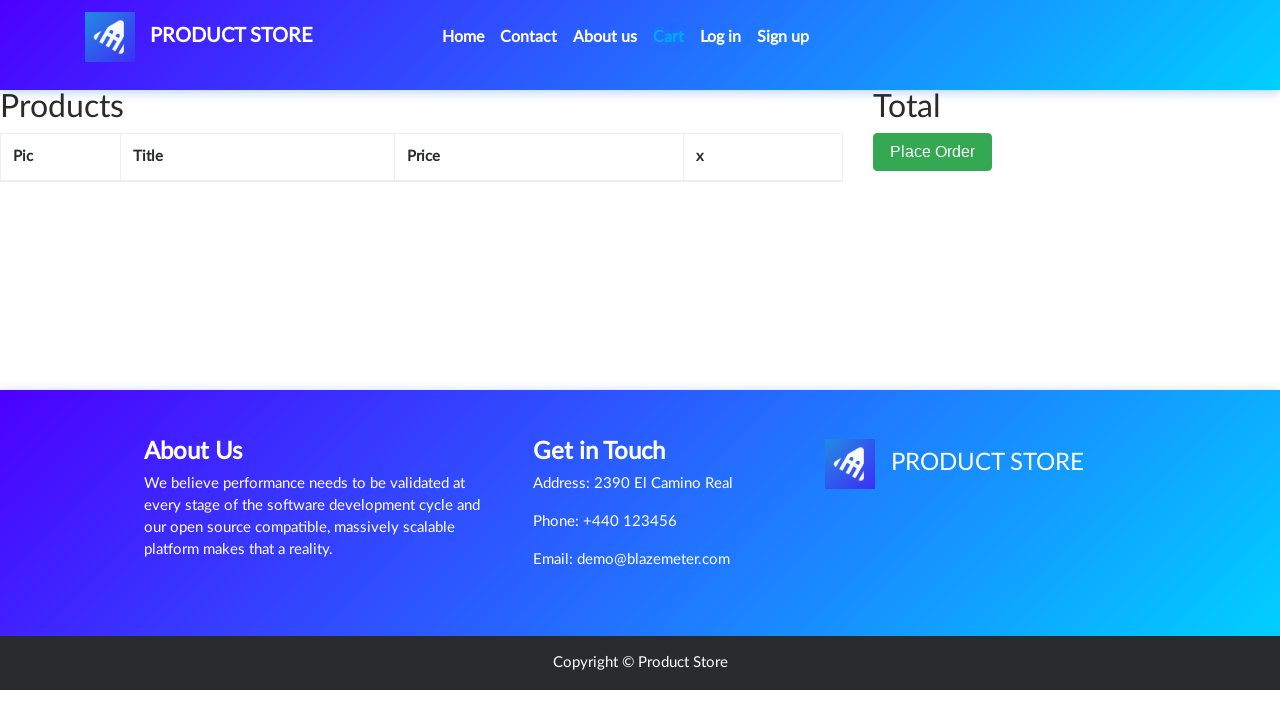

Clicked Place Order button at (933, 152) on xpath=//button[contains(text(),'Place Order')]
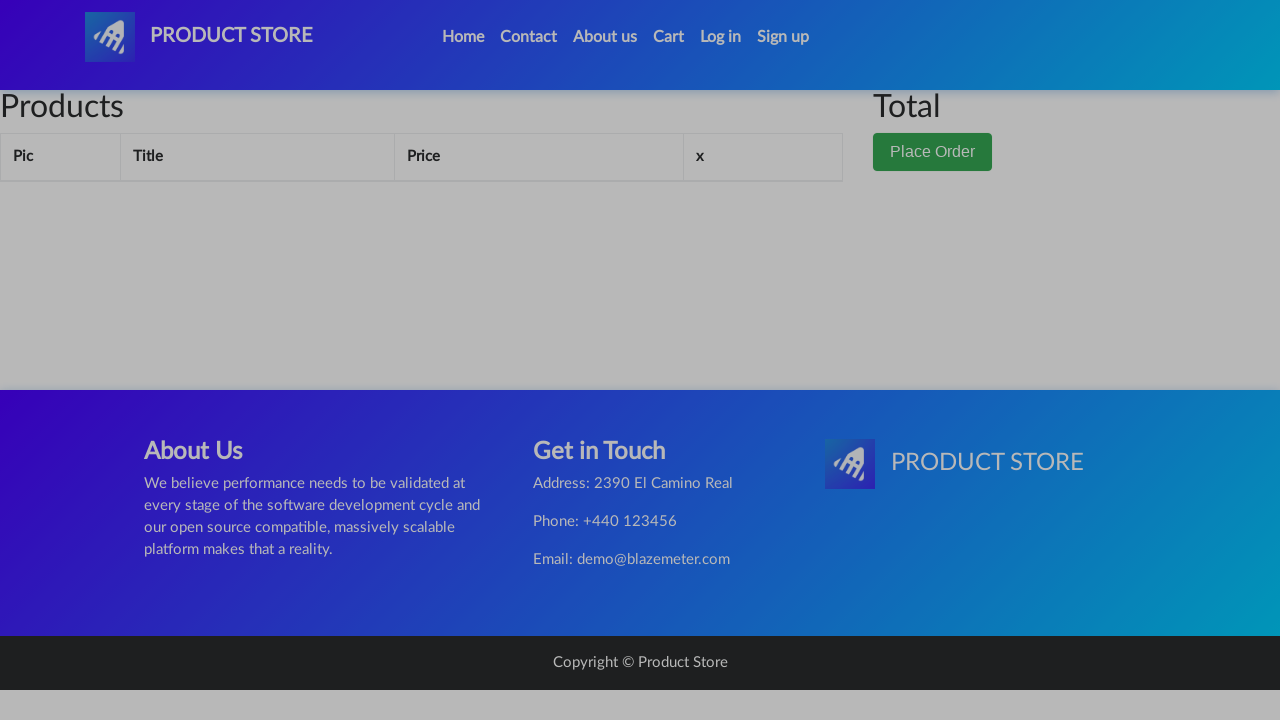

Filled name field with 'John Smith' on //input[@id='name']
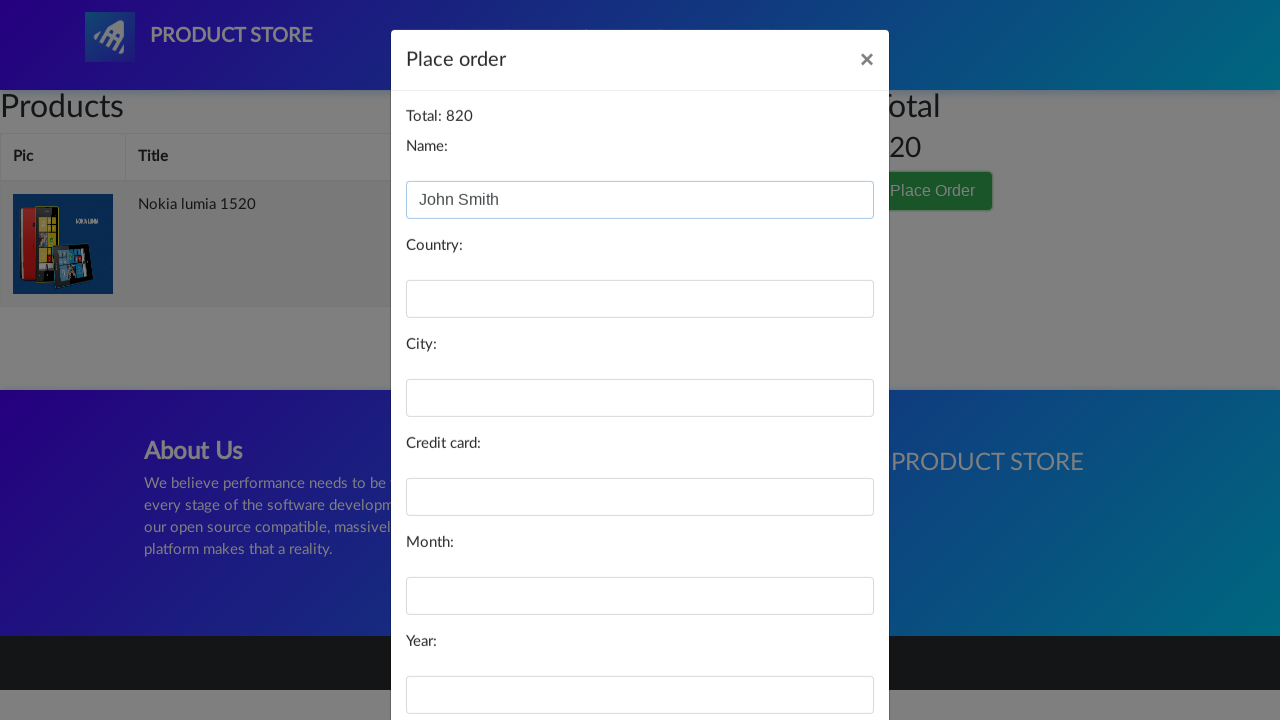

Filled card field with test credit card number on //input[@id='card']
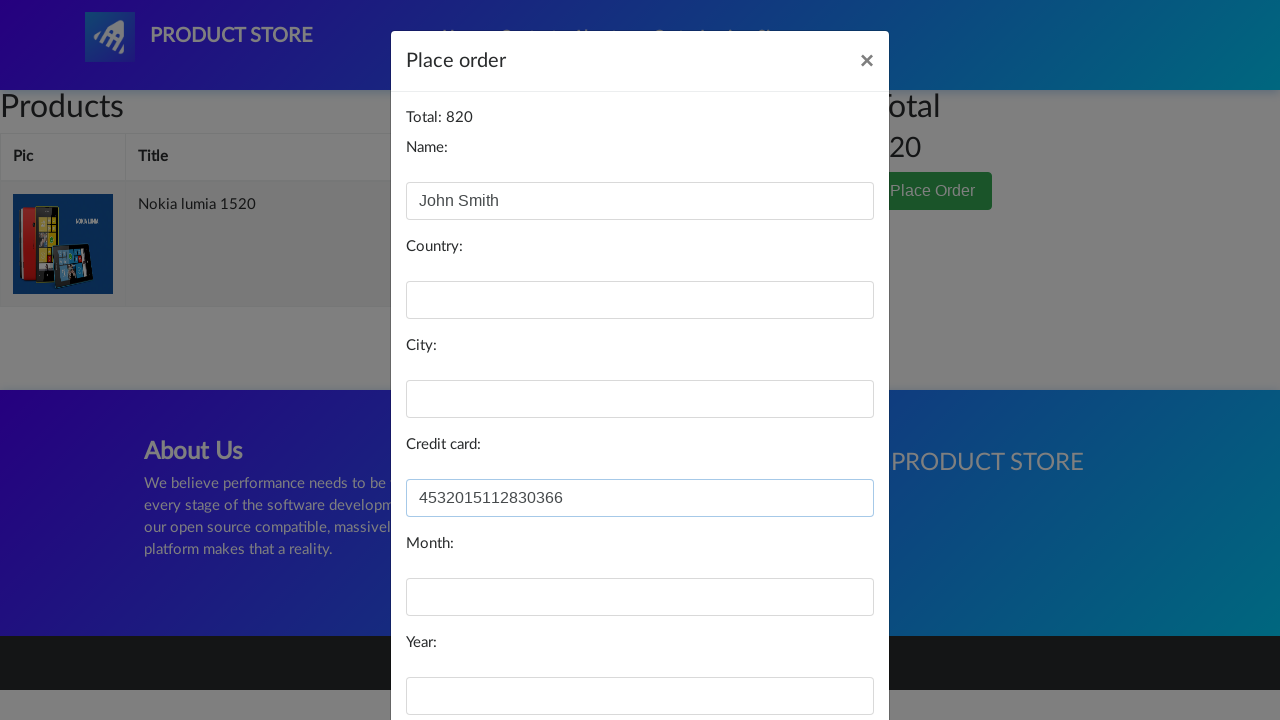

Clicked Purchase button to complete the transaction at (823, 655) on xpath=//button[contains(text(),'Purchase')]
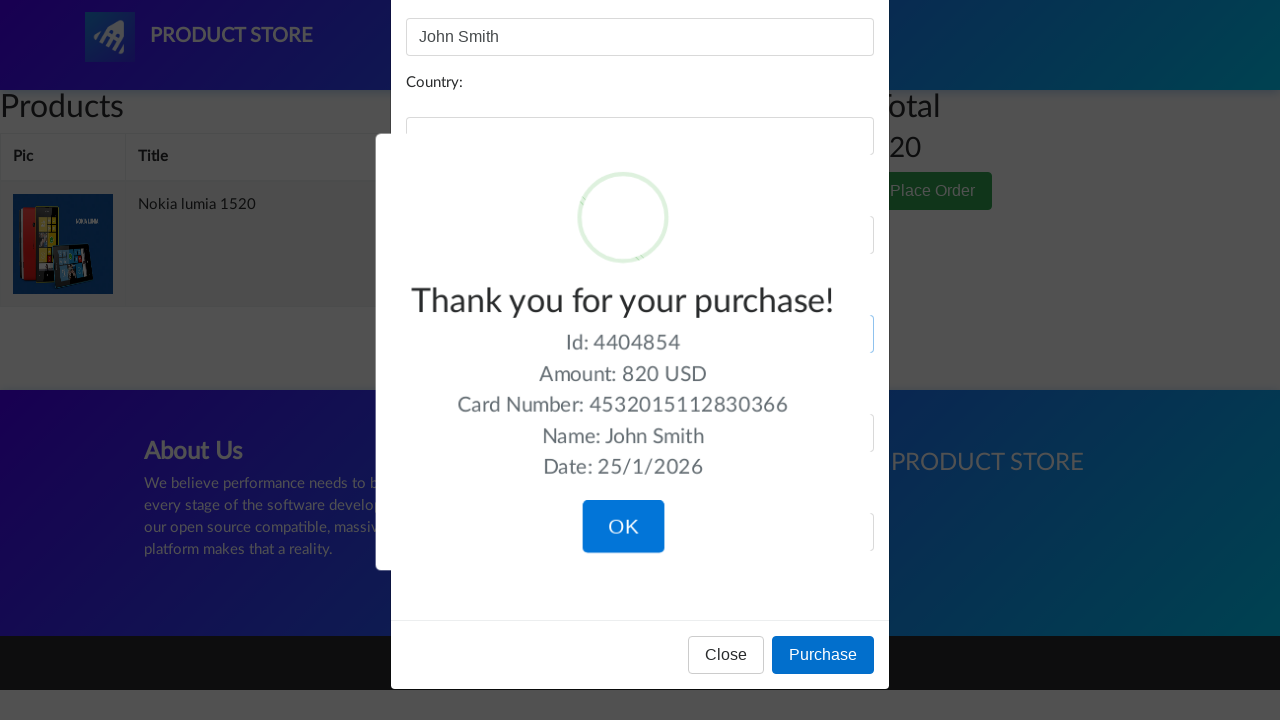

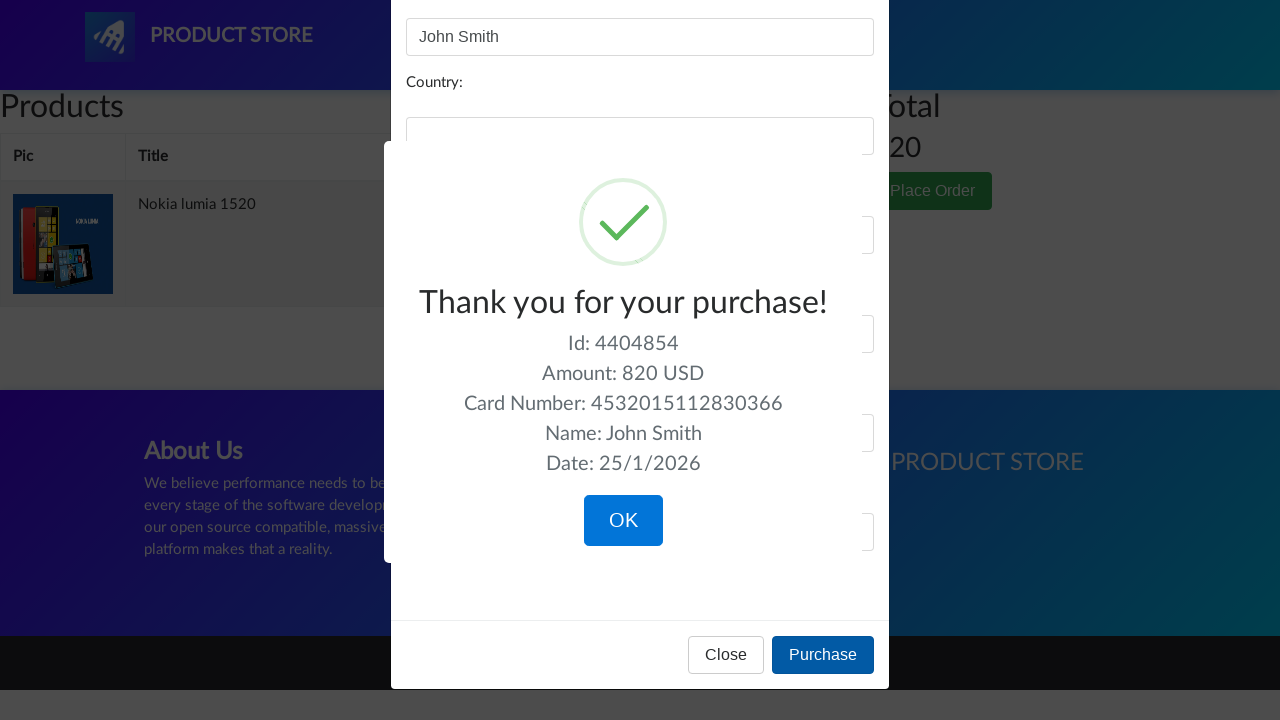